Tests various JavaScript alert types on demoqa.com including simple alerts, timed alerts, confirmation dialogs, and prompt dialogs with text input

Starting URL: https://demoqa.com/alerts

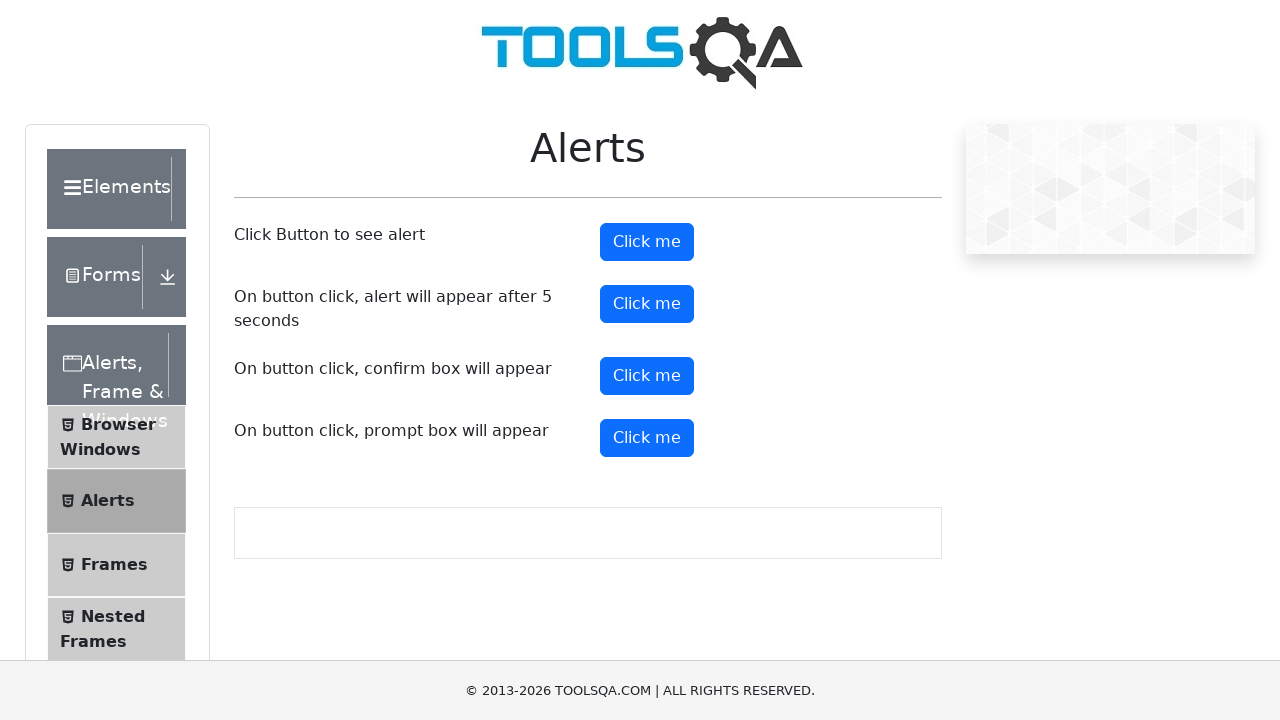

Clicked simple alert button at (647, 242) on xpath=//button[@id='alertButton']
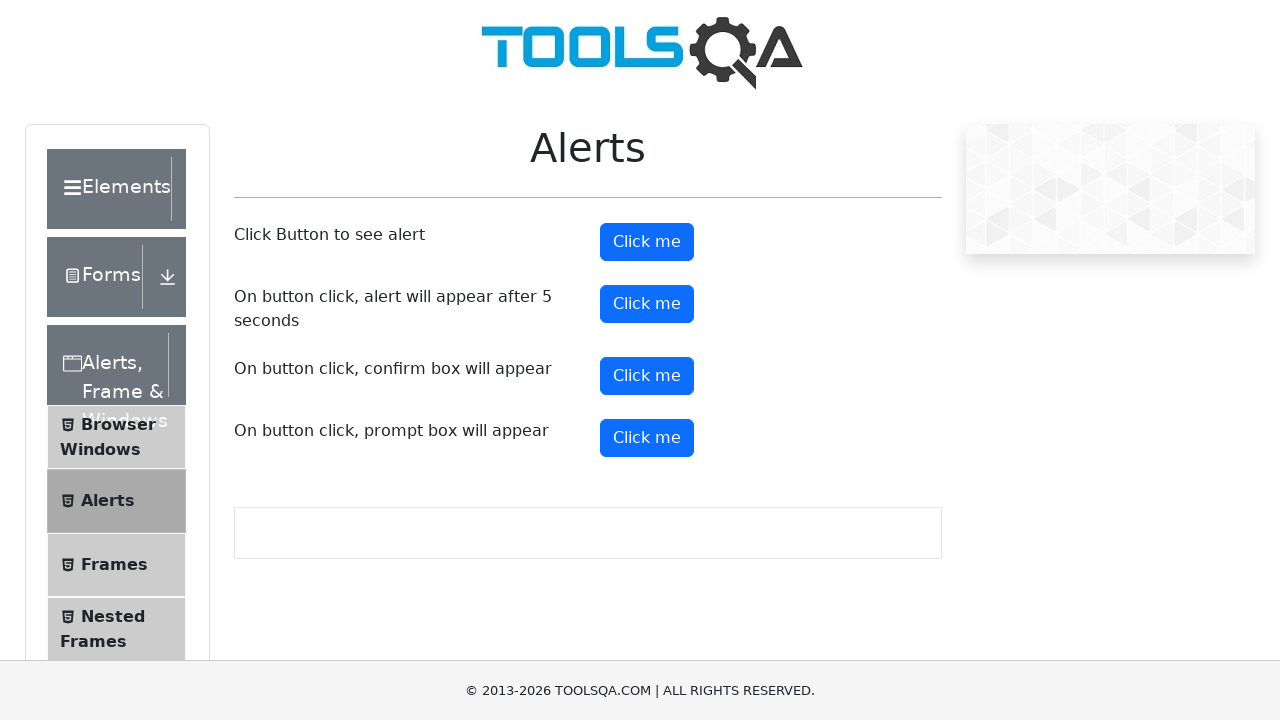

Set up dialog handler to accept simple alert
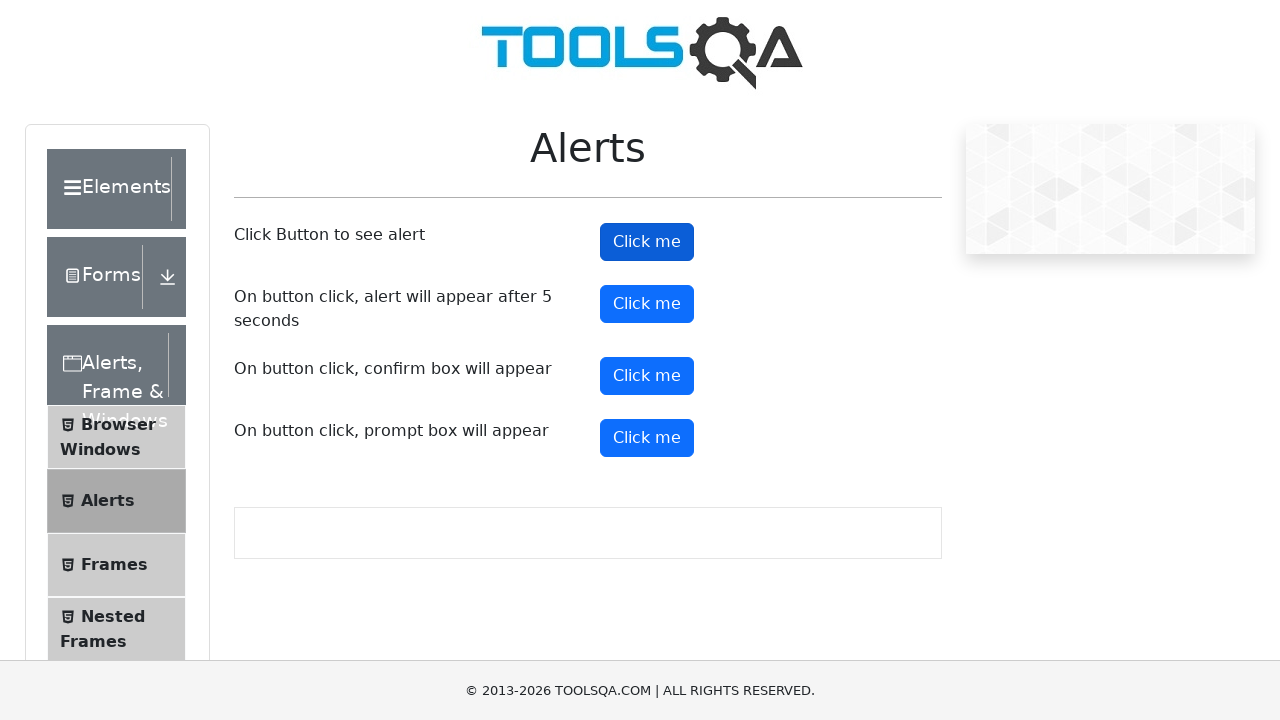

Waited for simple alert to complete
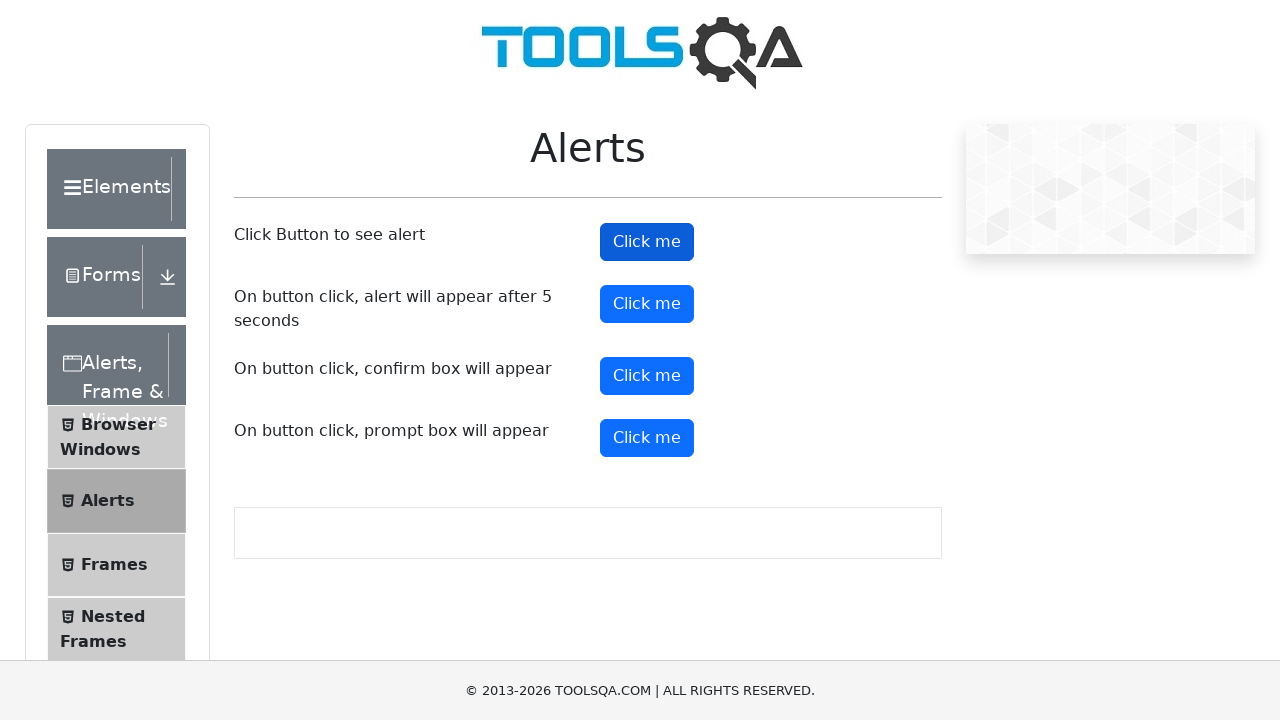

Clicked timer alert button at (647, 304) on xpath=//button[@id='timerAlertButton']
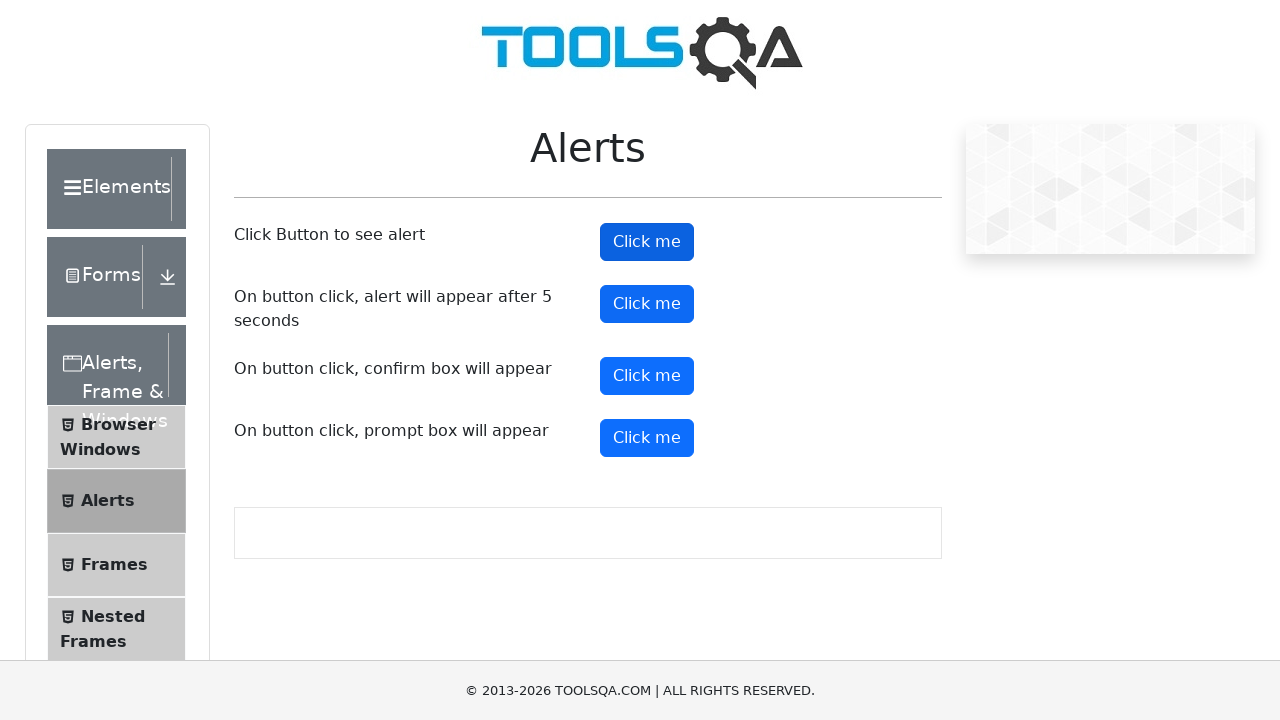

Set up dialog handler to accept timed alert after 5 seconds
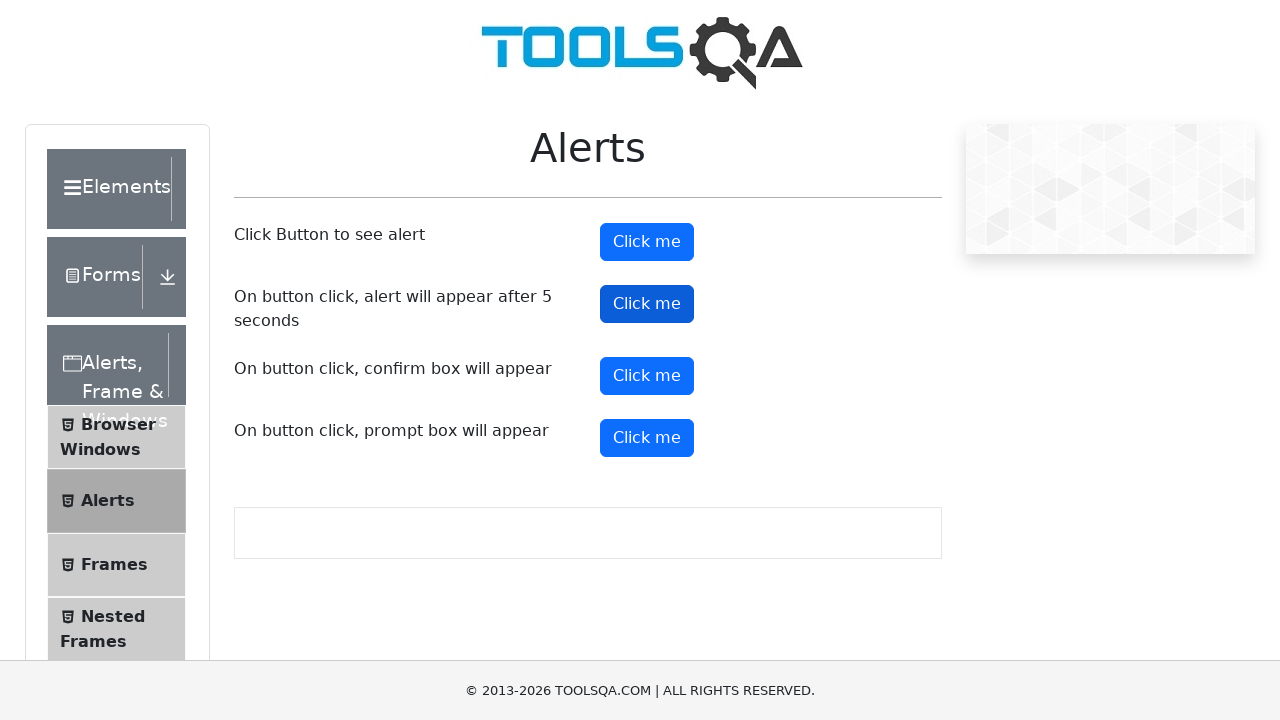

Waited for timed alert to appear and be handled
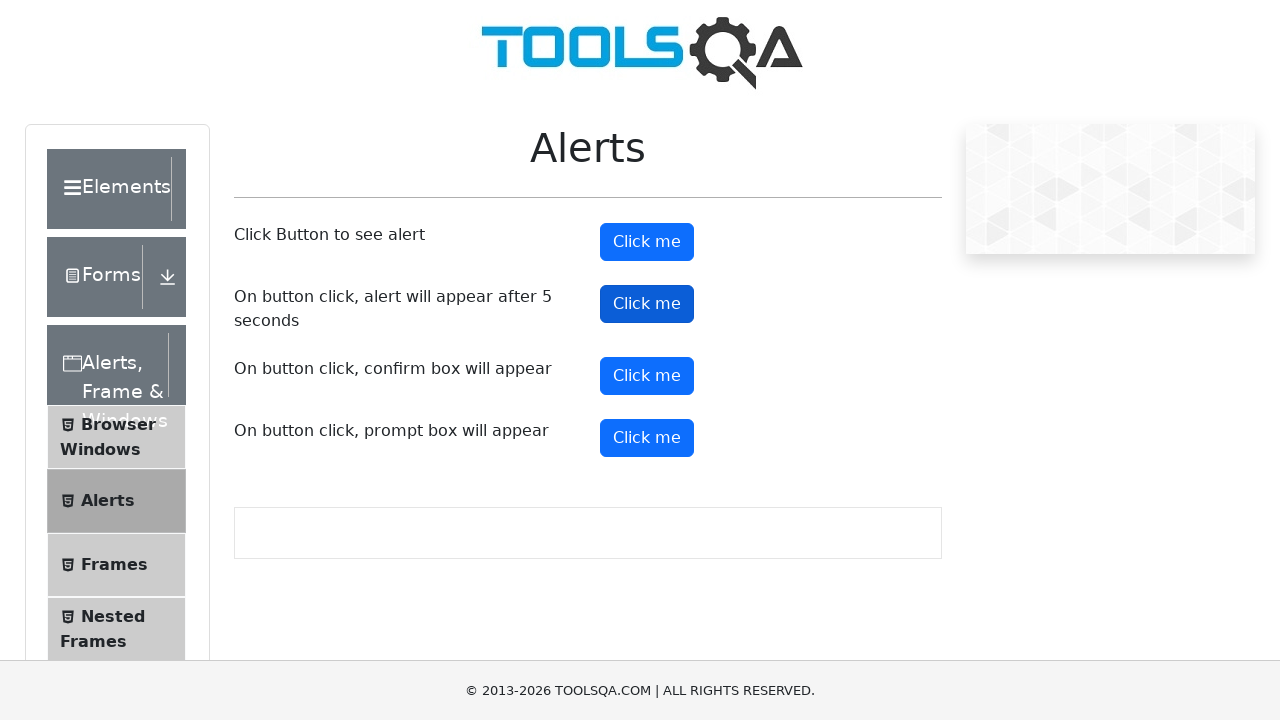

Set up dialog handler to accept confirmation dialog
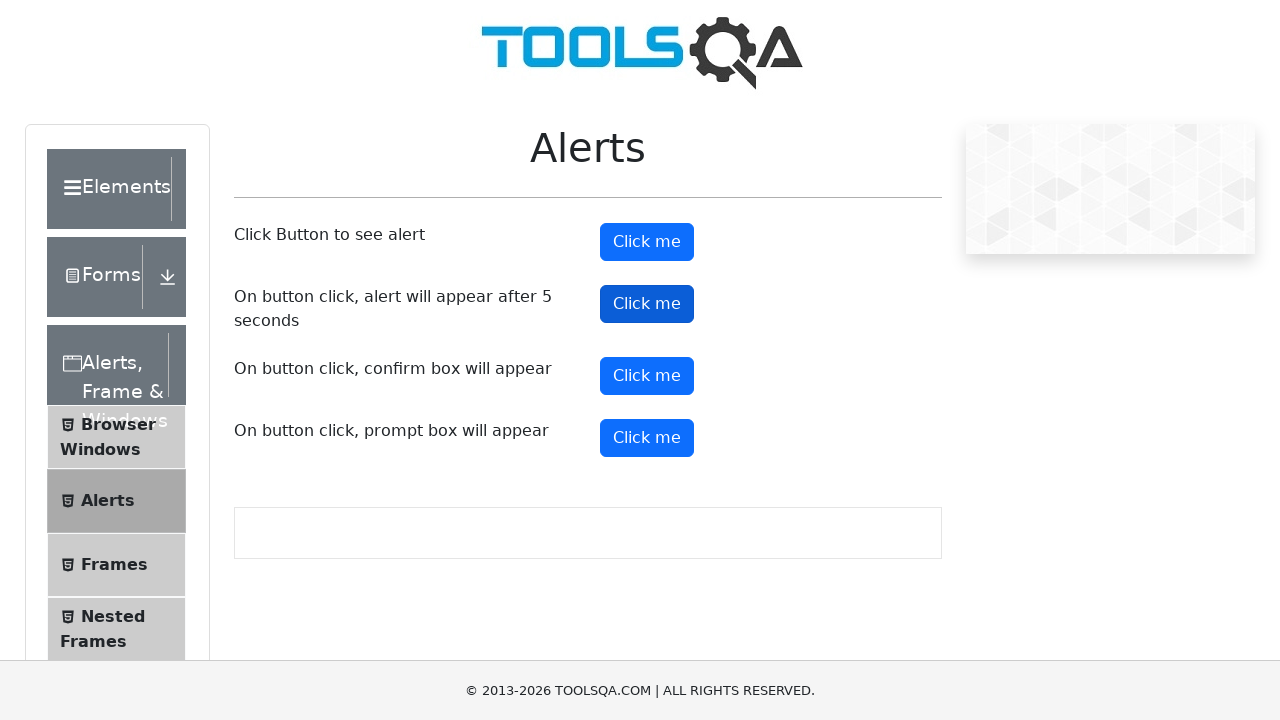

Clicked confirmation dialog button at (647, 376) on xpath=//button[@id='confirmButton']
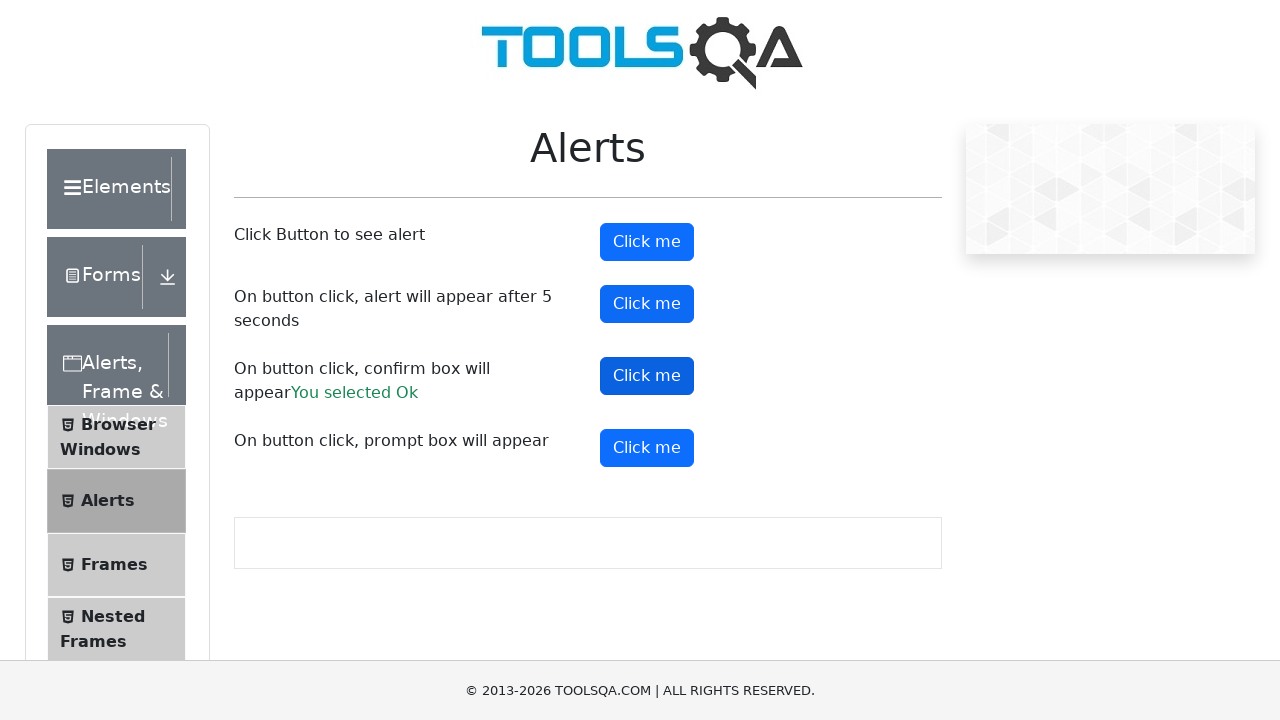

Waited for confirmation dialog to complete
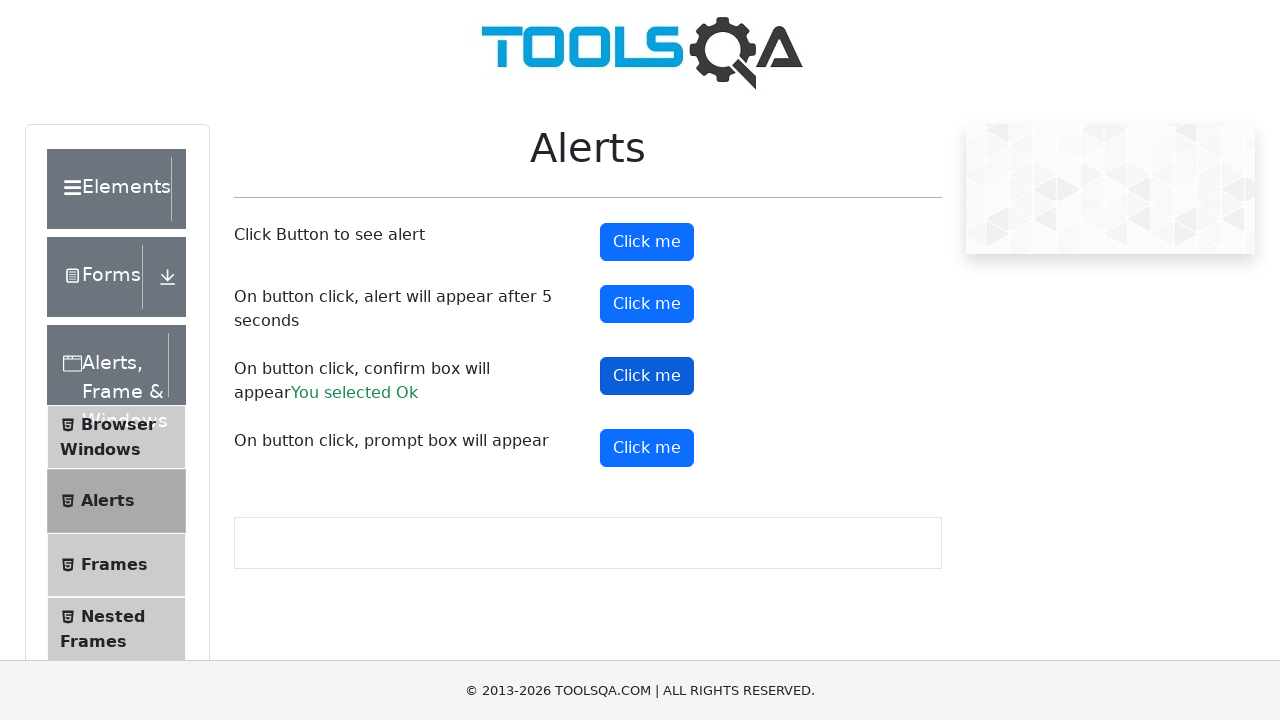

Set up dialog handler to accept prompt dialog with text 'Racht'
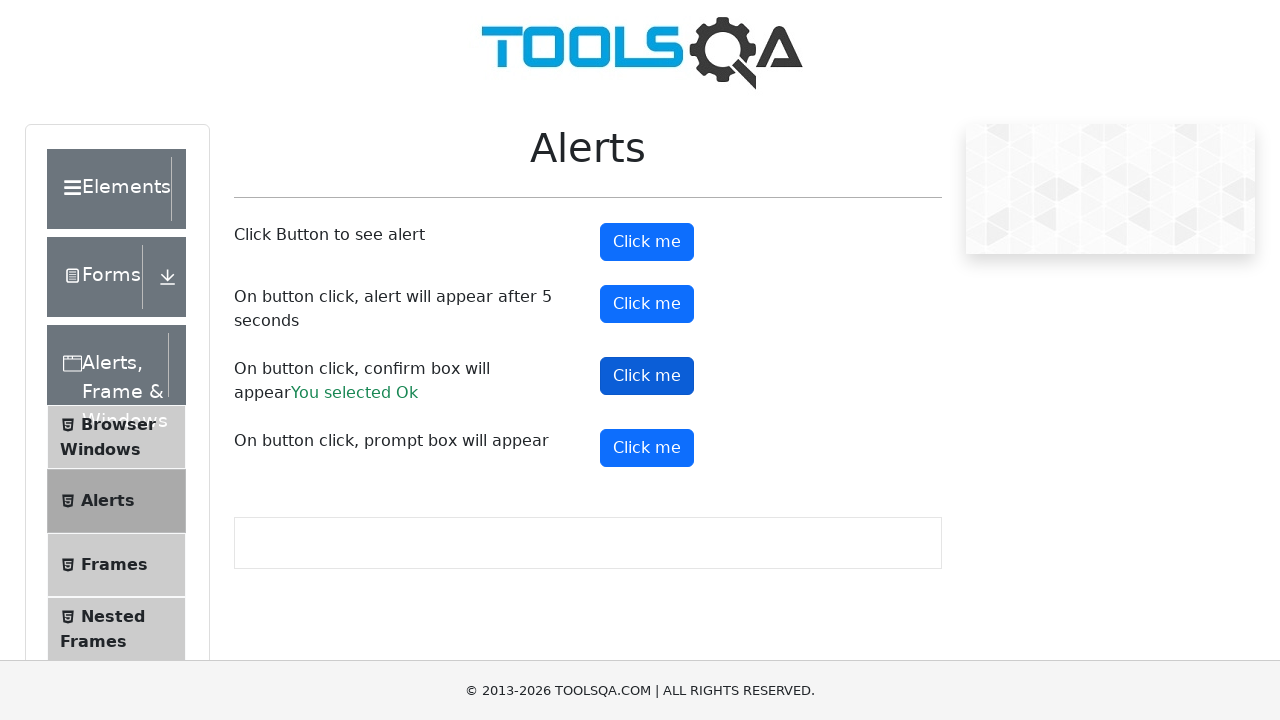

Clicked prompt dialog button at (647, 448) on xpath=//button[@id='promtButton']
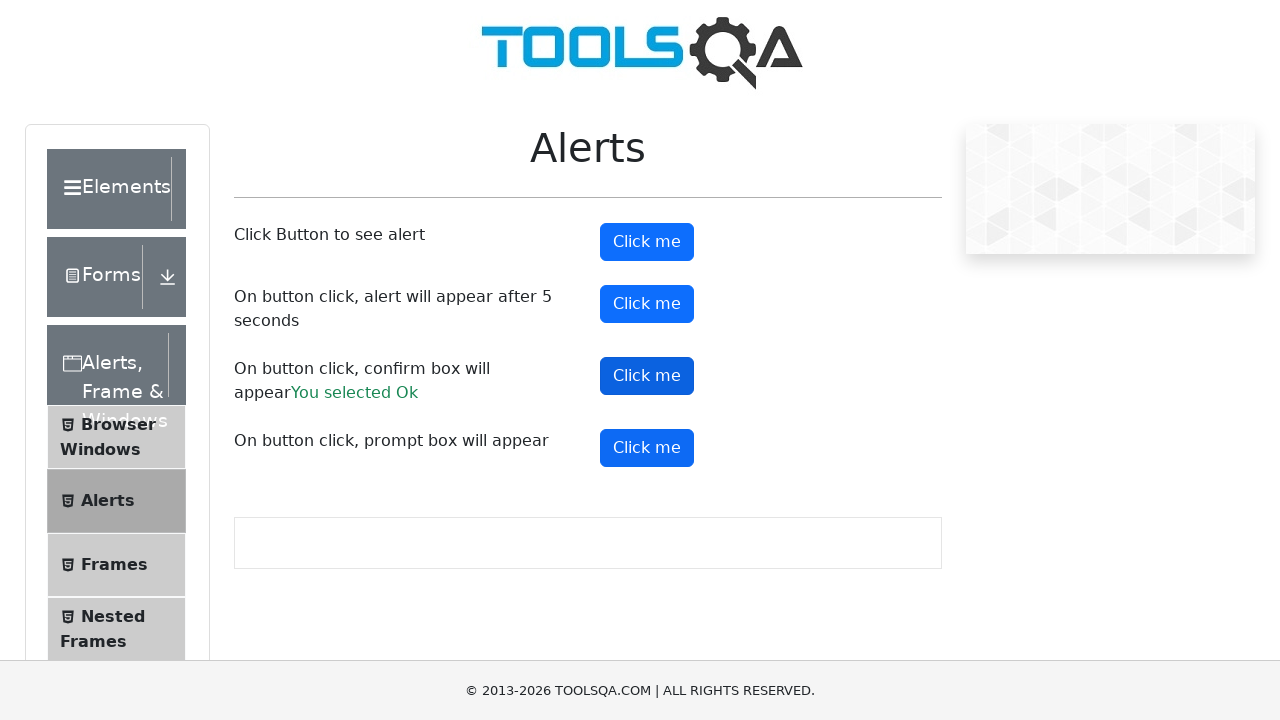

Waited for prompt dialog to complete
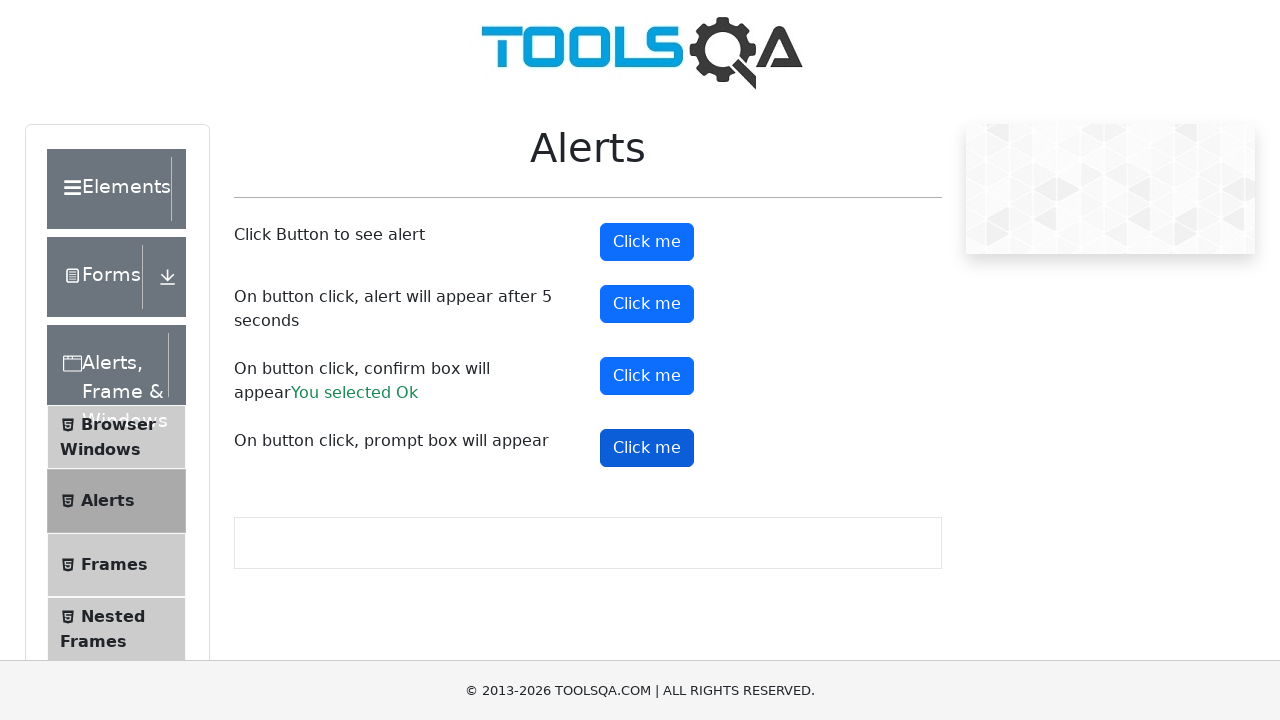

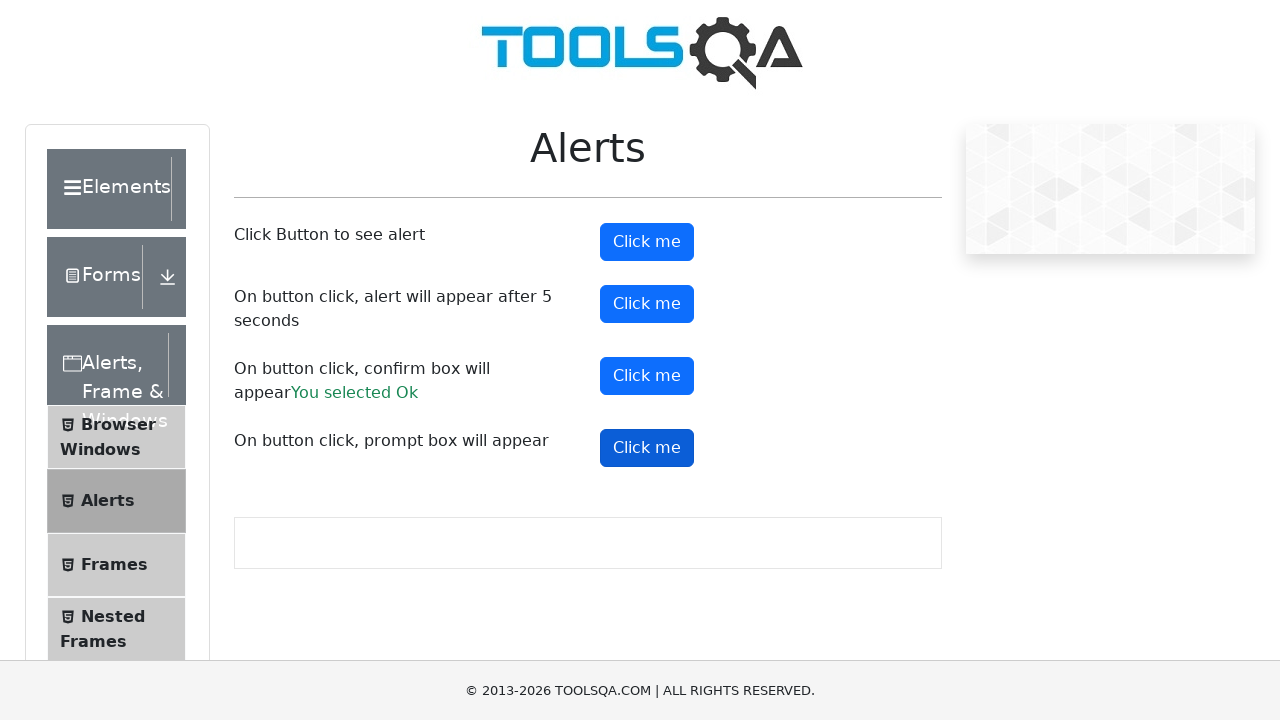